Tests an explicit wait scenario where the script waits for a price to change to 100, then clicks a book button, calculates a mathematical answer based on a displayed value, fills in the answer, and submits

Starting URL: http://suninjuly.github.io/explicit_wait2.html

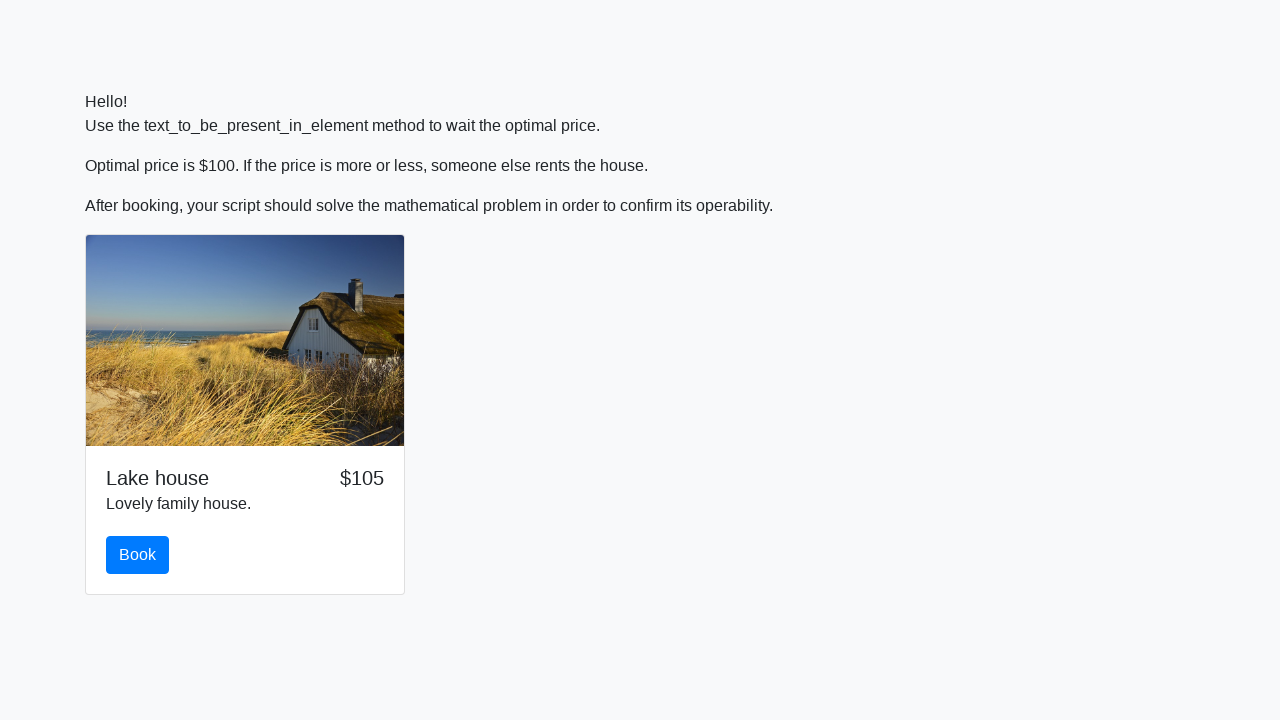

Waited for price to change to 100
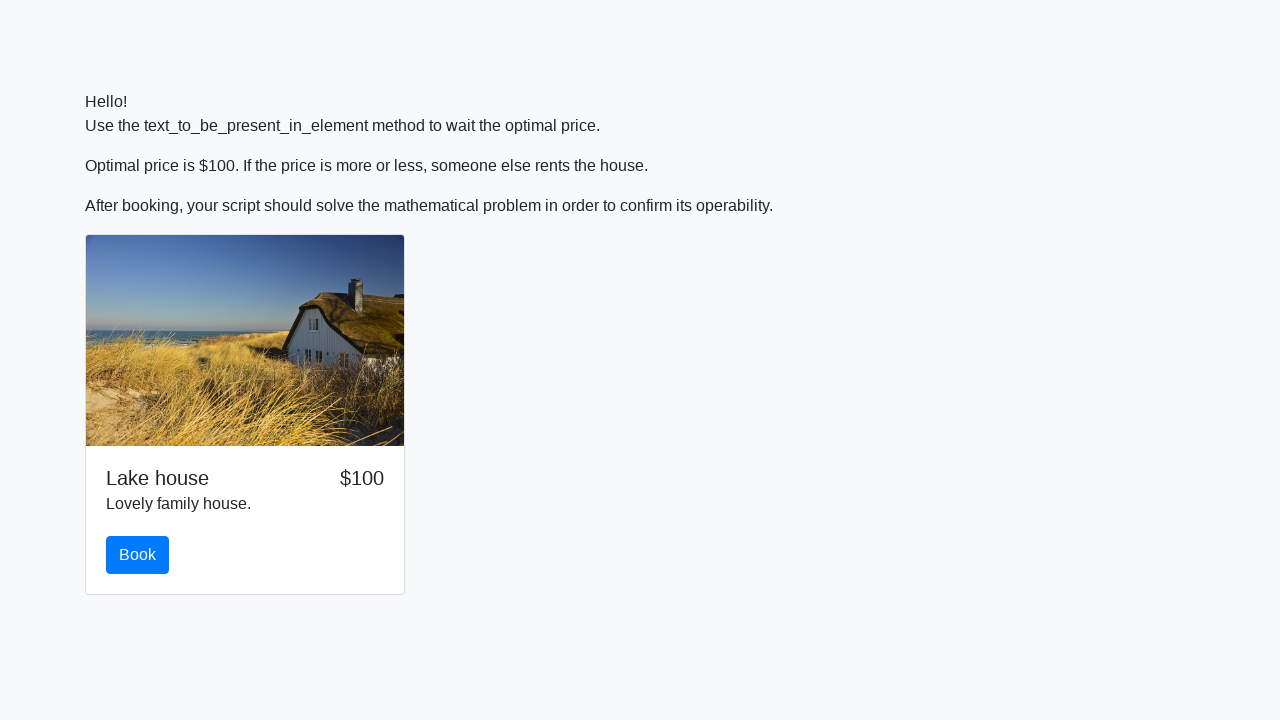

Clicked the book button at (138, 555) on #book
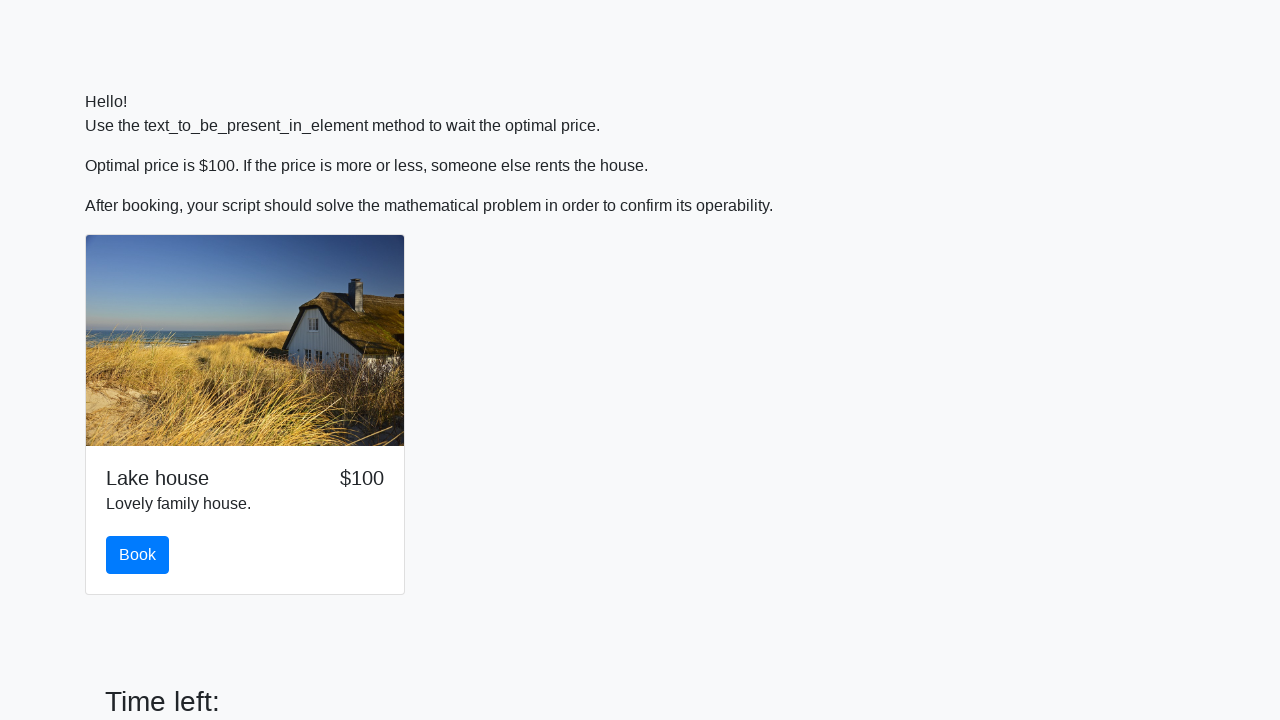

Retrieved input value: 278
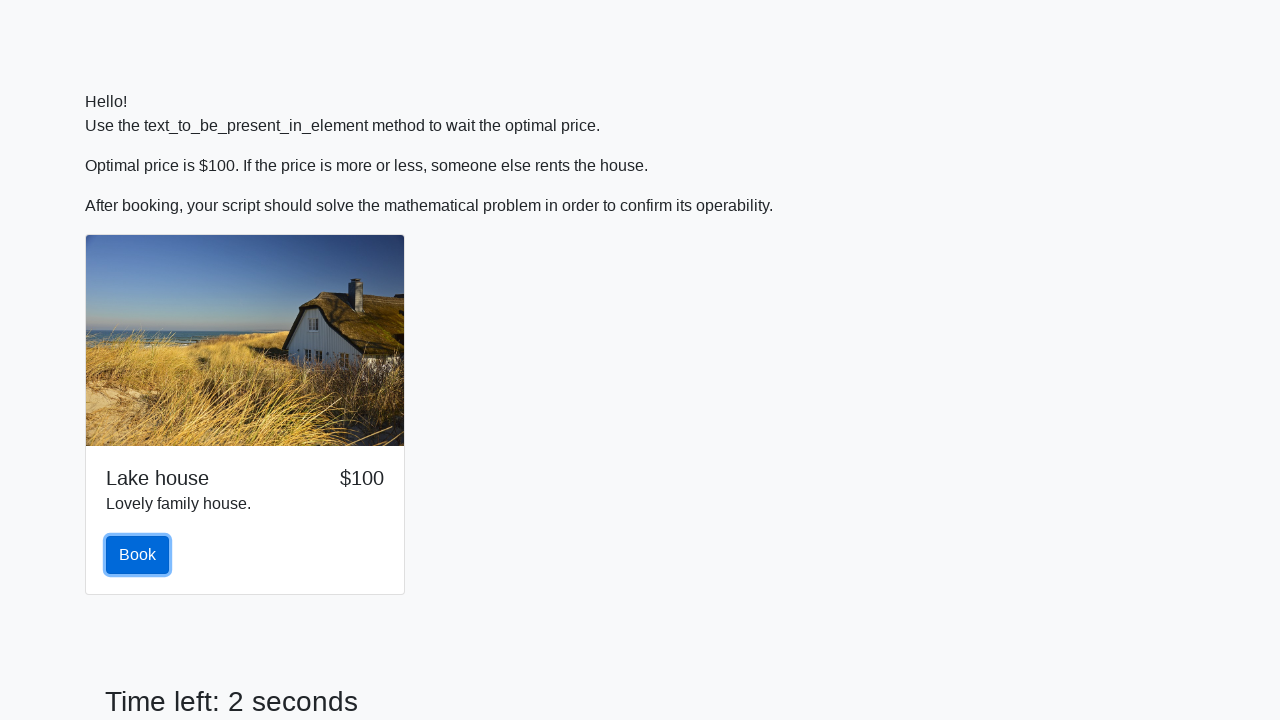

Calculated mathematical answer: 2.4844276269237757
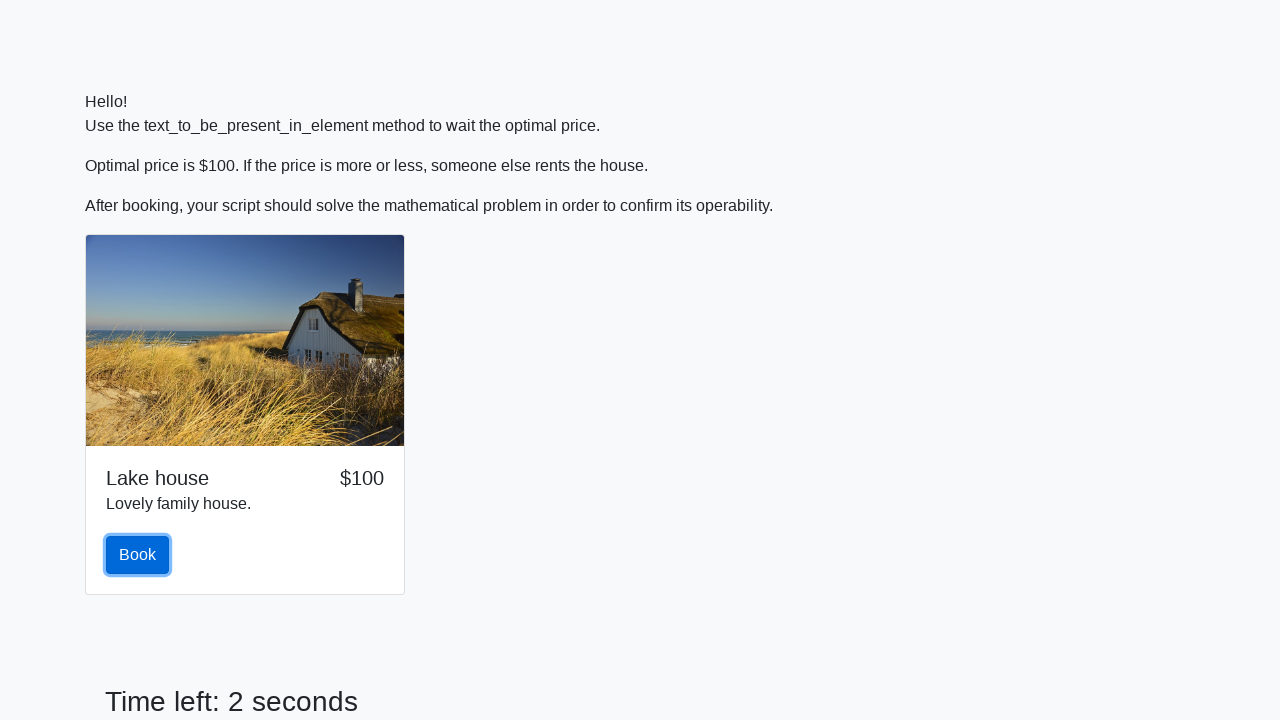

Filled answer field with calculated value: 2.4844276269237757 on #answer
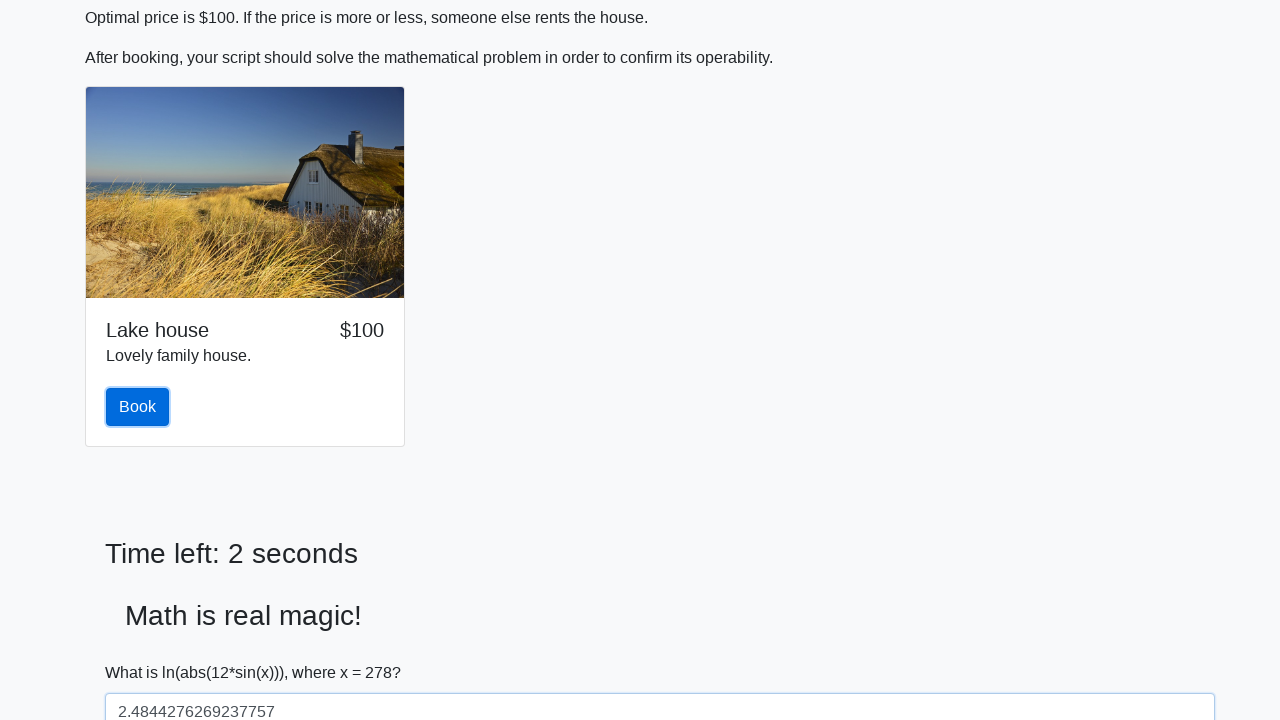

Clicked the solve button to submit at (143, 651) on #solve
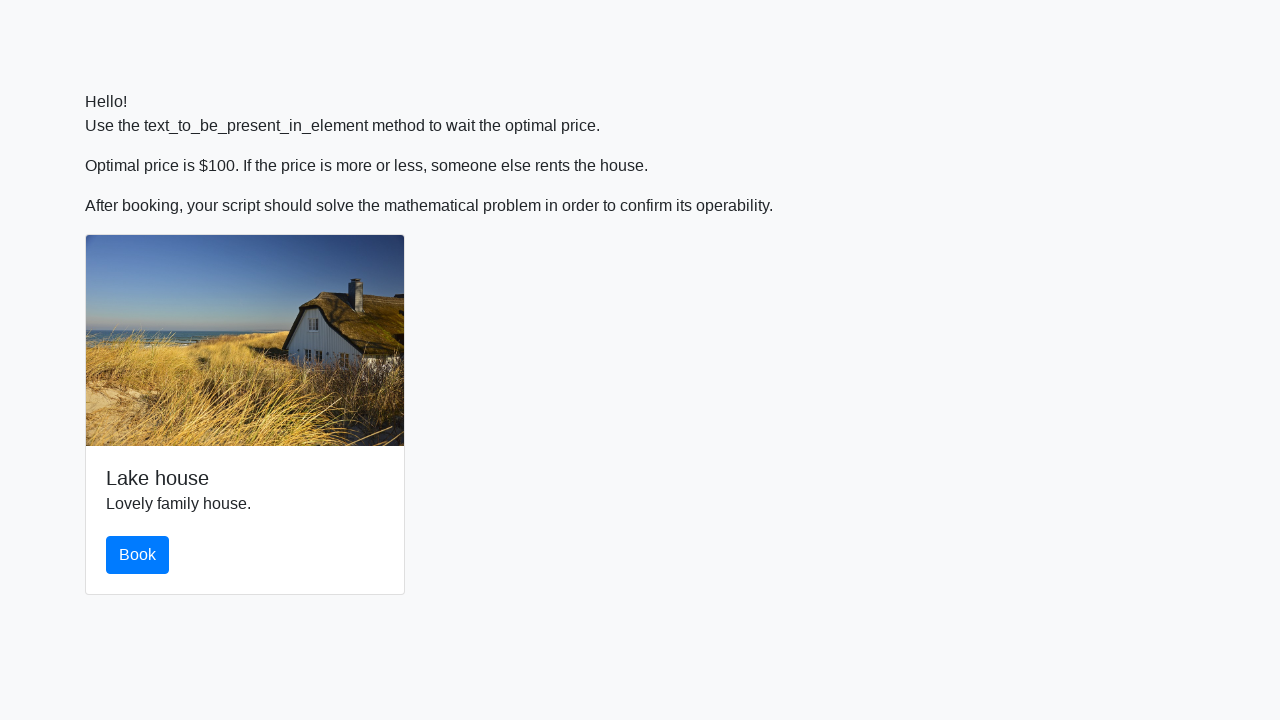

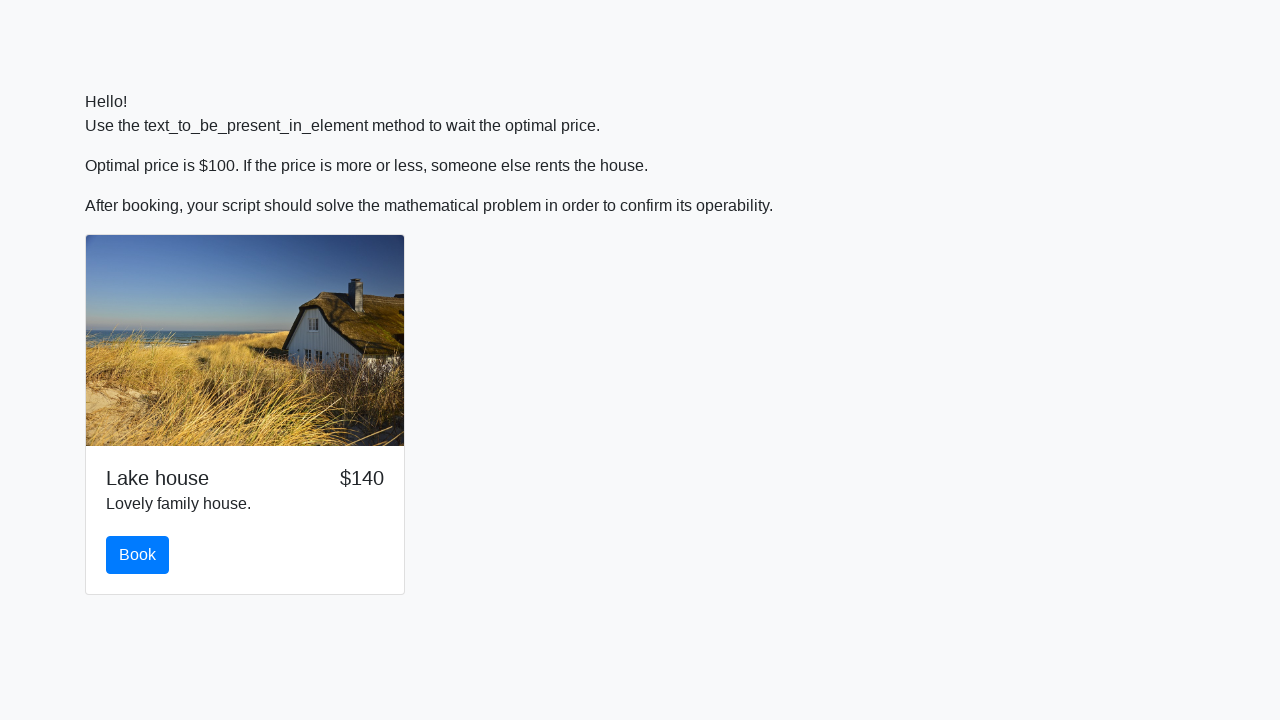